Tests dropdown menu functionality by clicking on a dropdown button and then selecting the Flipkart link from the dropdown options

Starting URL: https://omayo.blogspot.com/

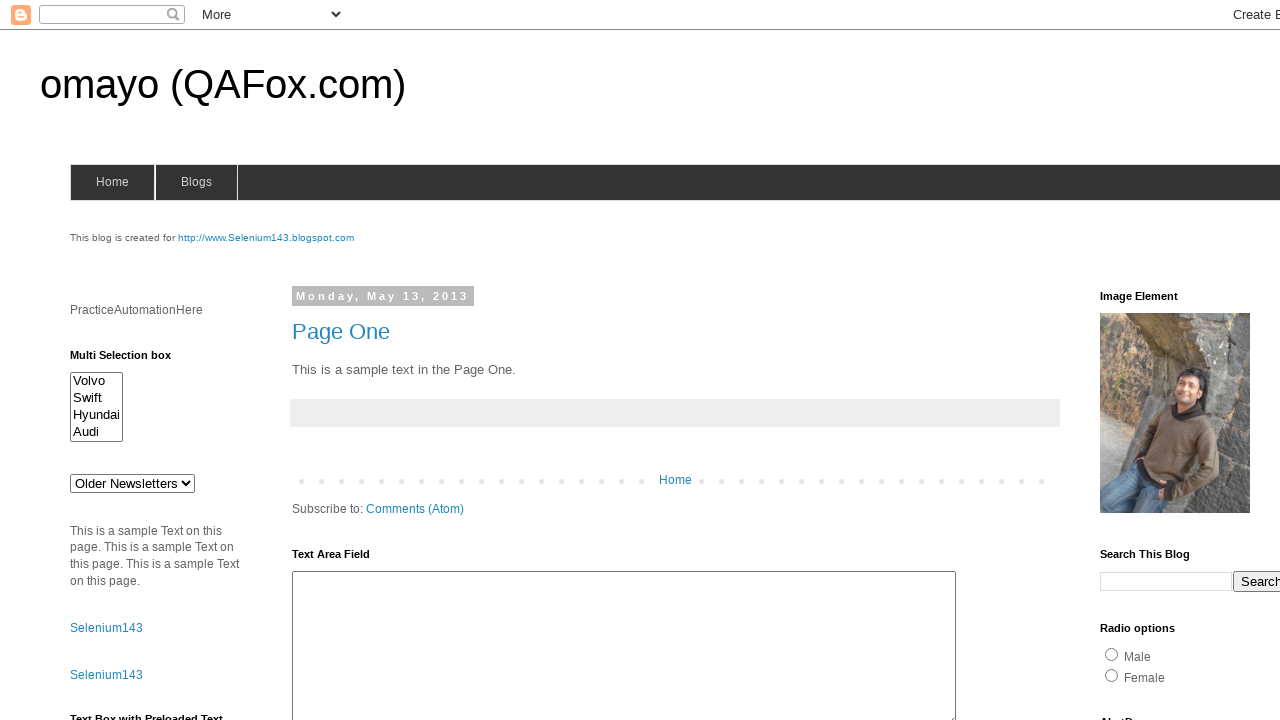

Navigated to https://omayo.blogspot.com/
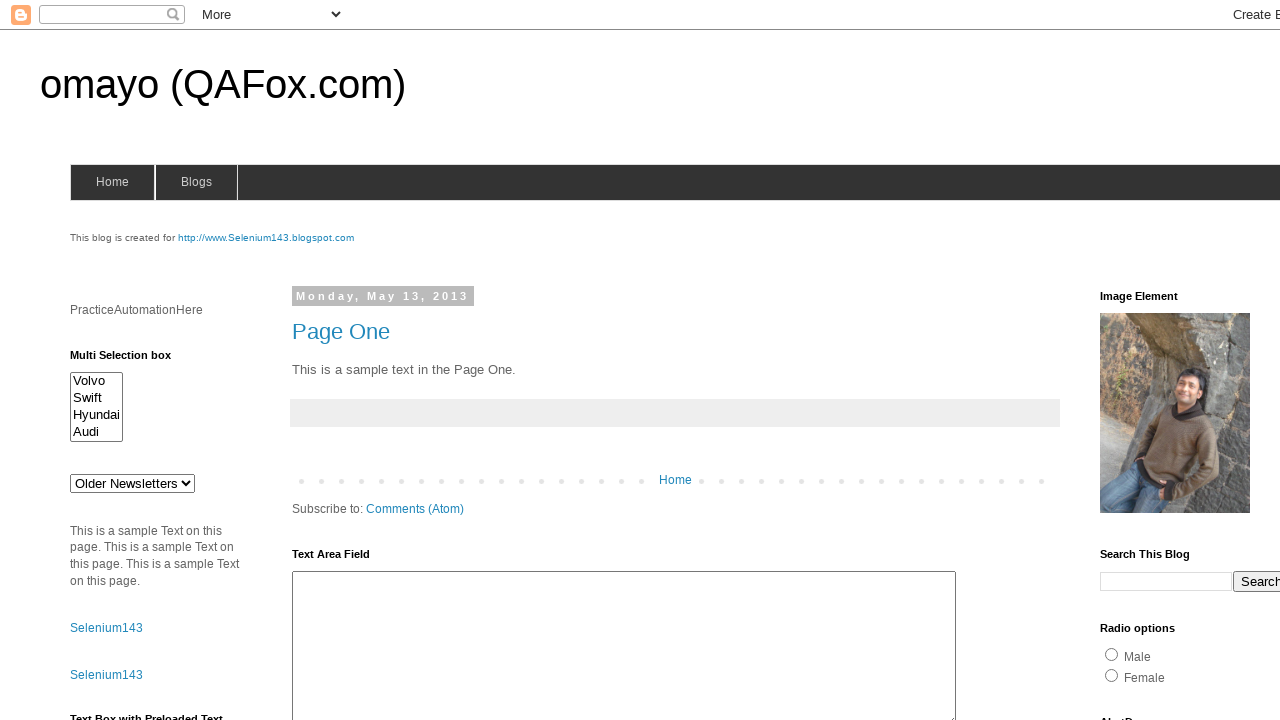

Clicked on dropdown button at (1227, 360) on .dropbtn
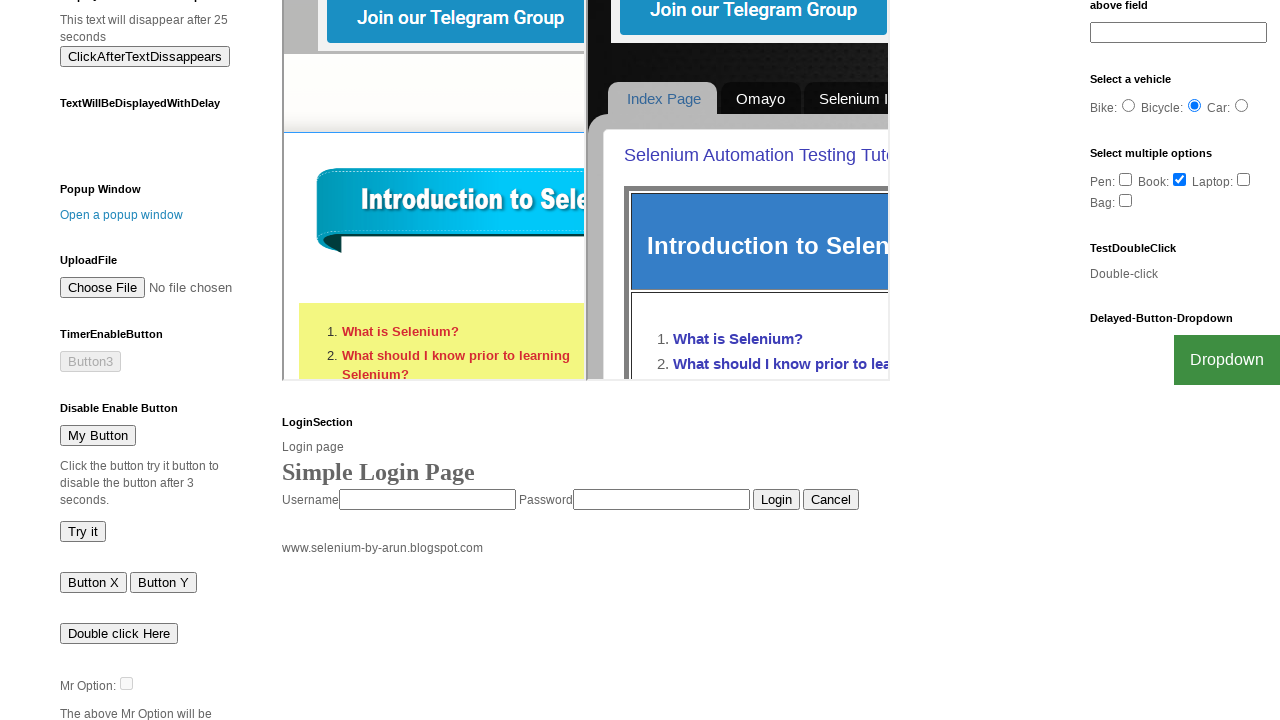

Selected Flipkart link from dropdown menu at (1200, 700) on a:has-text('Flipkart')
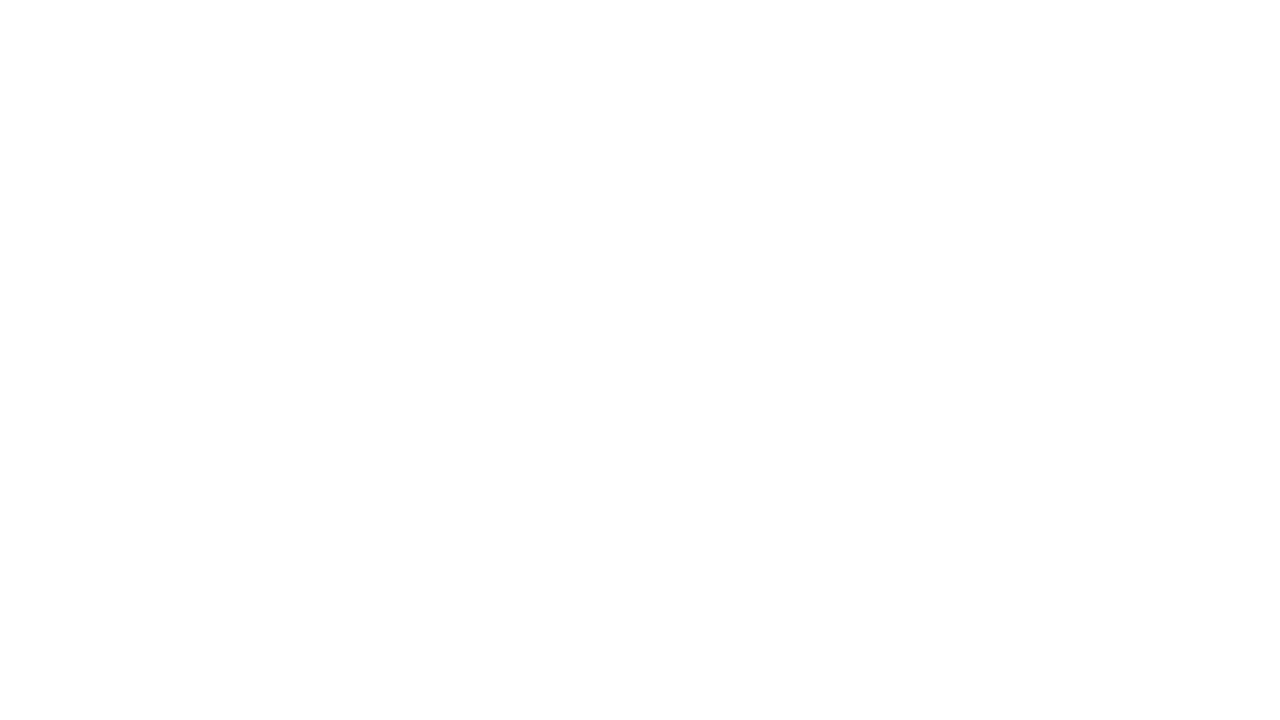

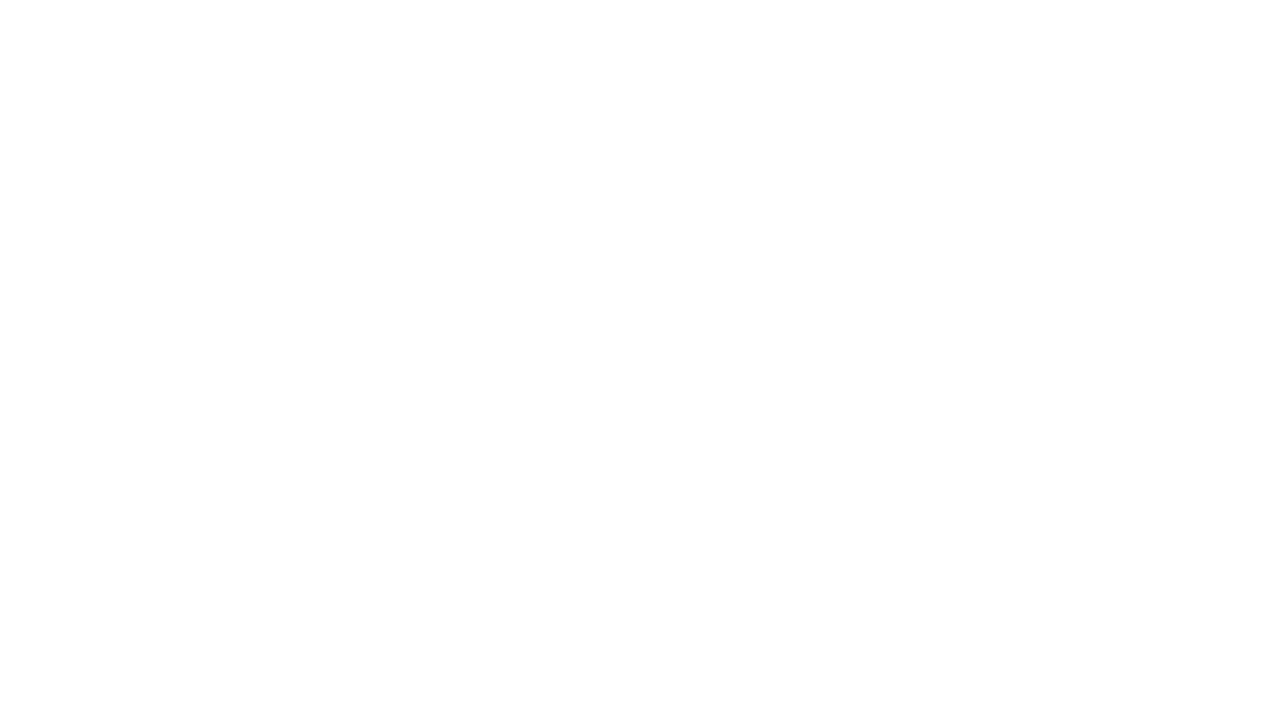